Navigates to a Flipkart iPhone 13 product page and scrolls continuously to the bottom of the page

Starting URL: https://www.flipkart.com/apple-iphone-13-midnight-128-gb/p/itmca361aab1c5b0?pid=MOBG6VF5Q82T3XRS&lid=LSTMOBG6VF5Q82T3XRSOXJLM9&marketplace=FLIPKART&q=iphone+13&store=tyy%2F4io&srno=s_1_1&otracker=search&otracker1=search&fm=organic&iid=a2b529bf-6e47-4950-b0e3-33ca14d03be1.MOBG6VF5Q82T3XRS.SEARCH&ppt=hp&ppn=homepage&ssid=2dpx9e0d7k0000001665379065155&qH=c68a3b83214bb235

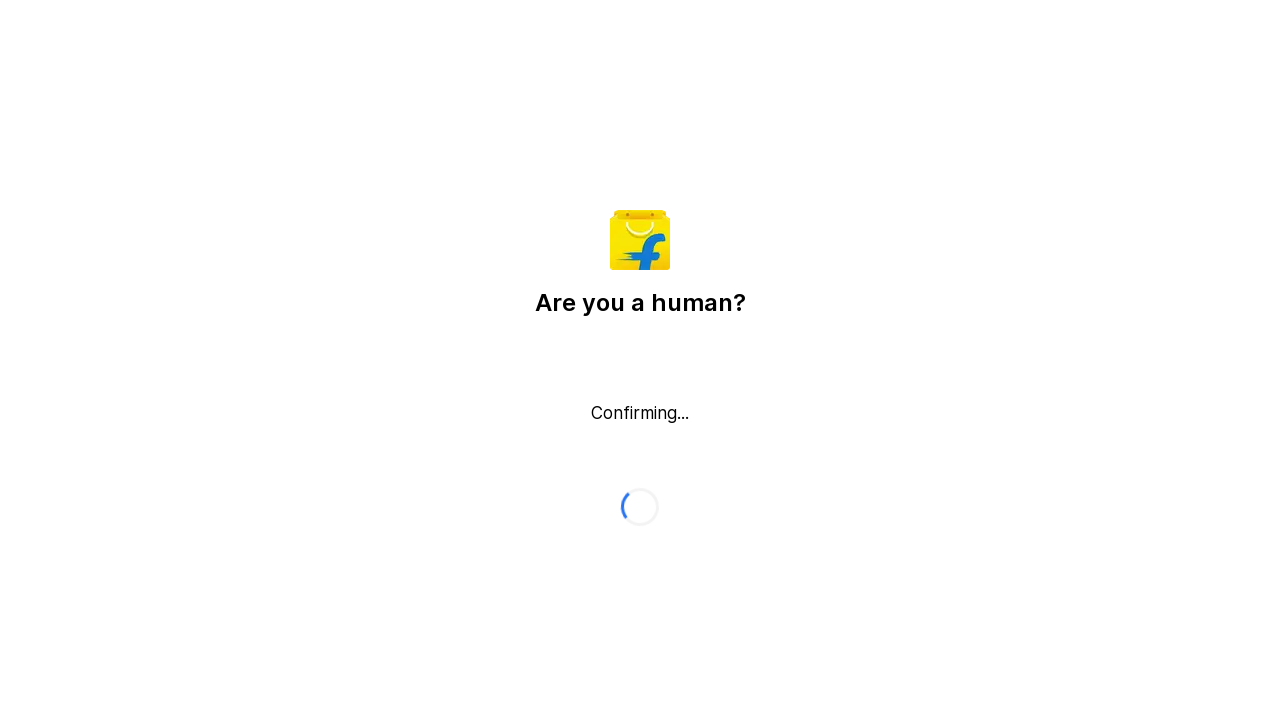

Scrolled down 2500 pixels
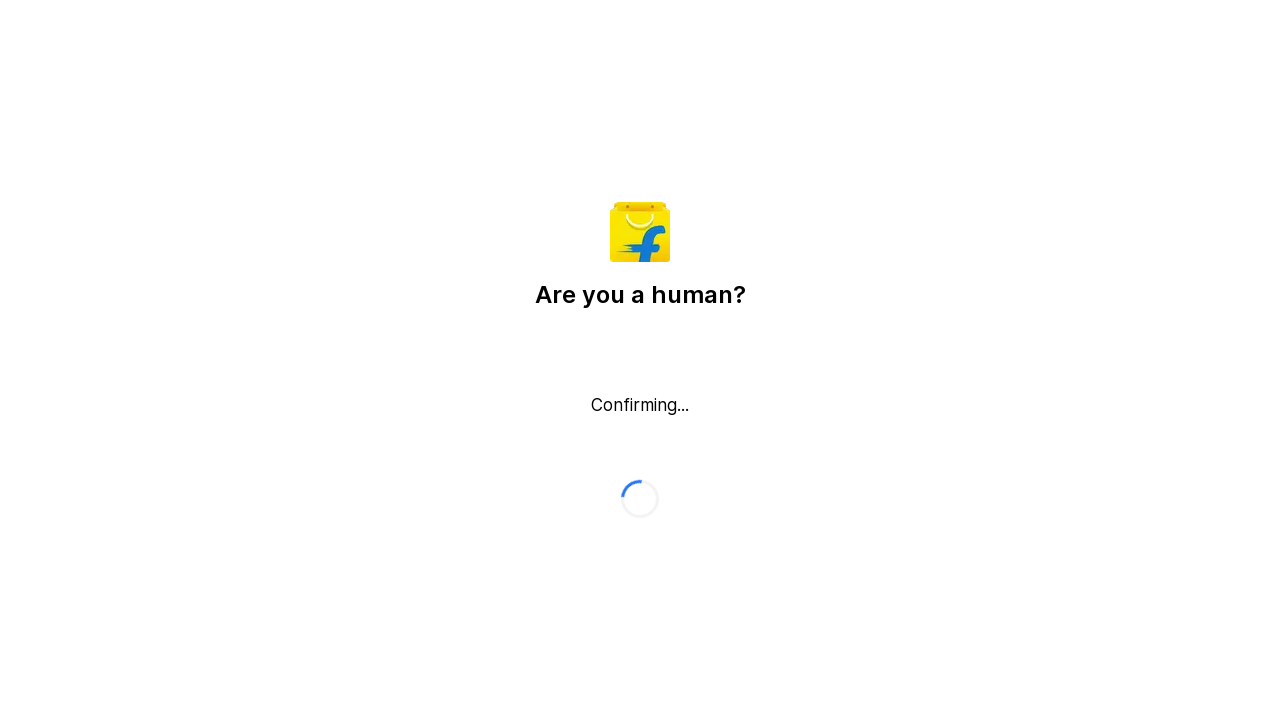

Calculated initial page scroll height
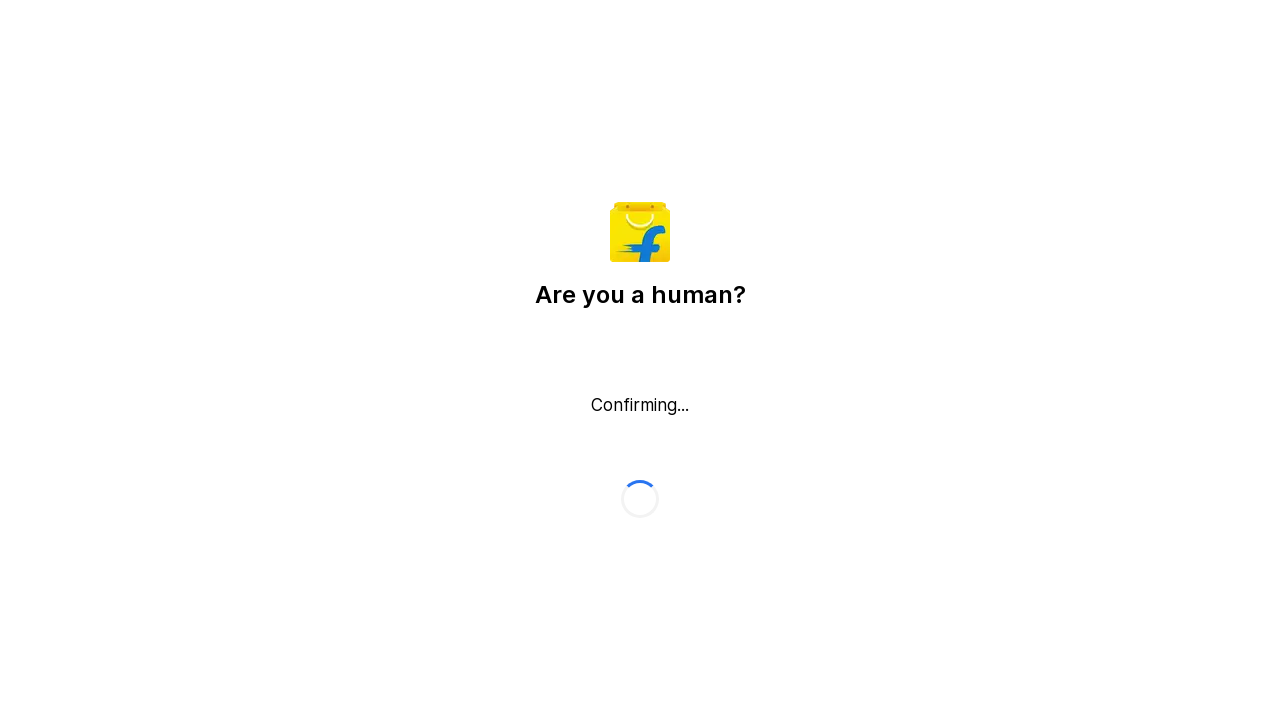

Scrolled to bottom of page
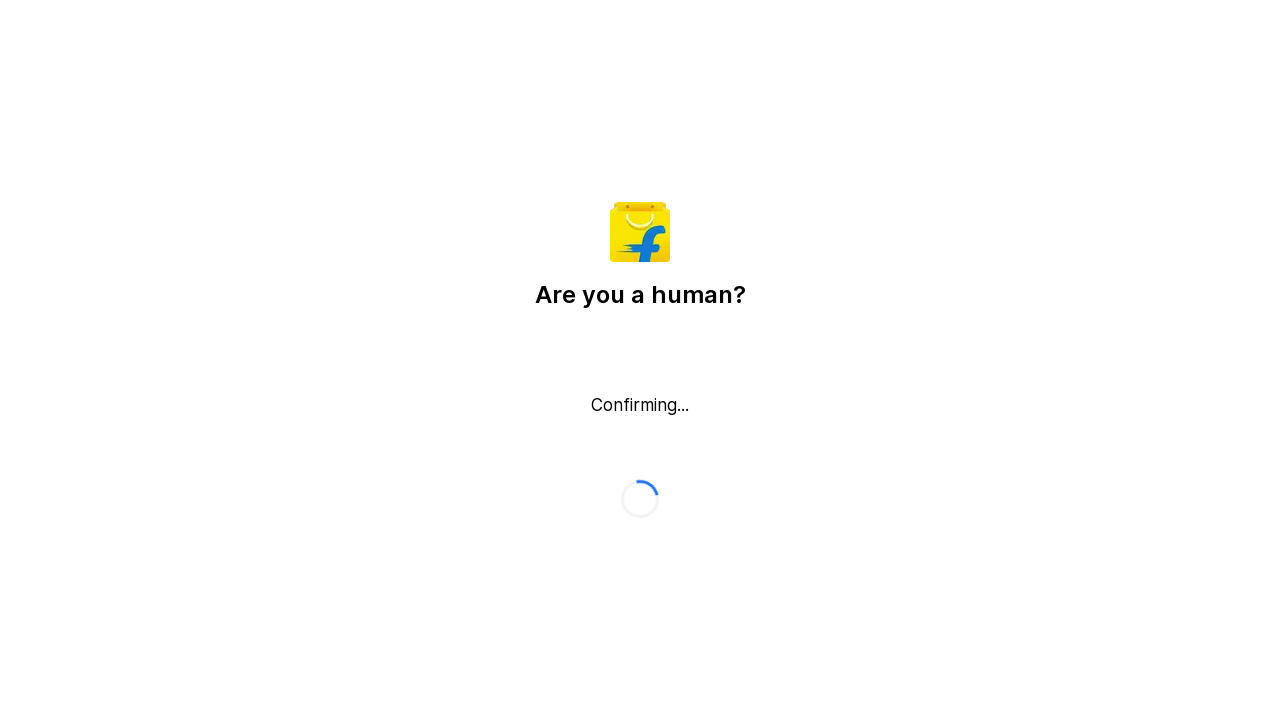

Waited 2 seconds for new content to load
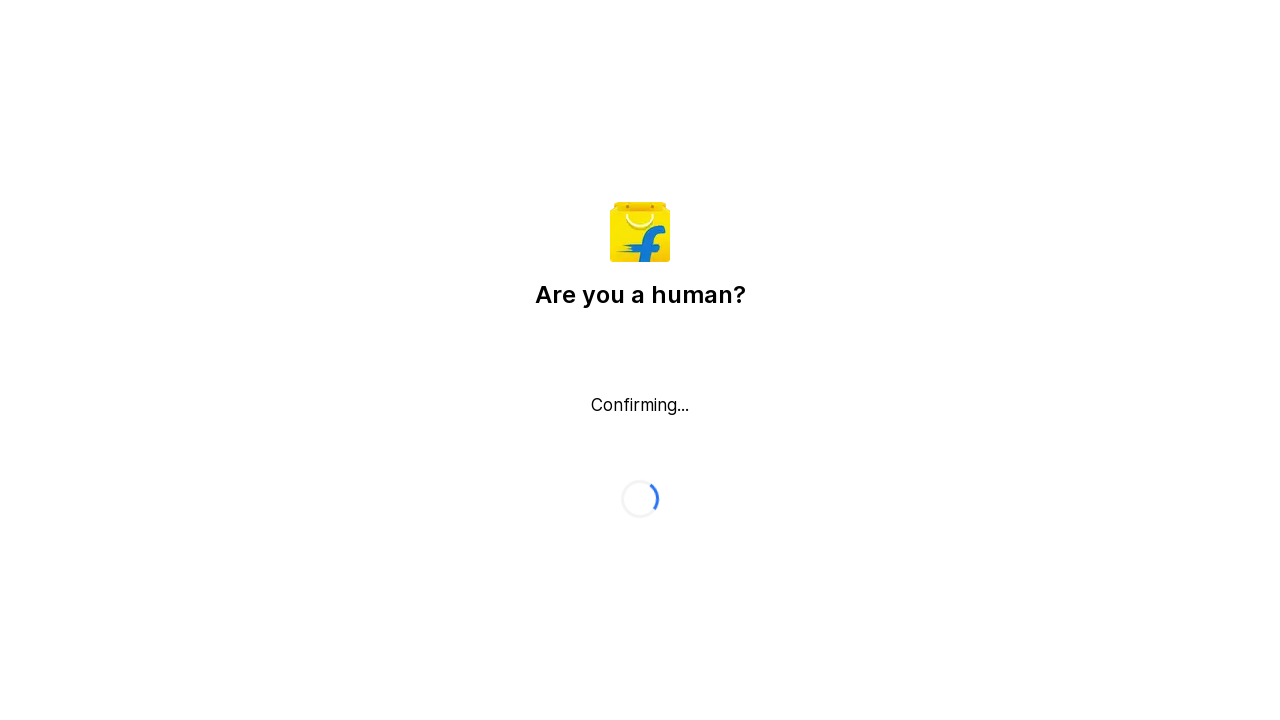

Calculated updated page scroll height
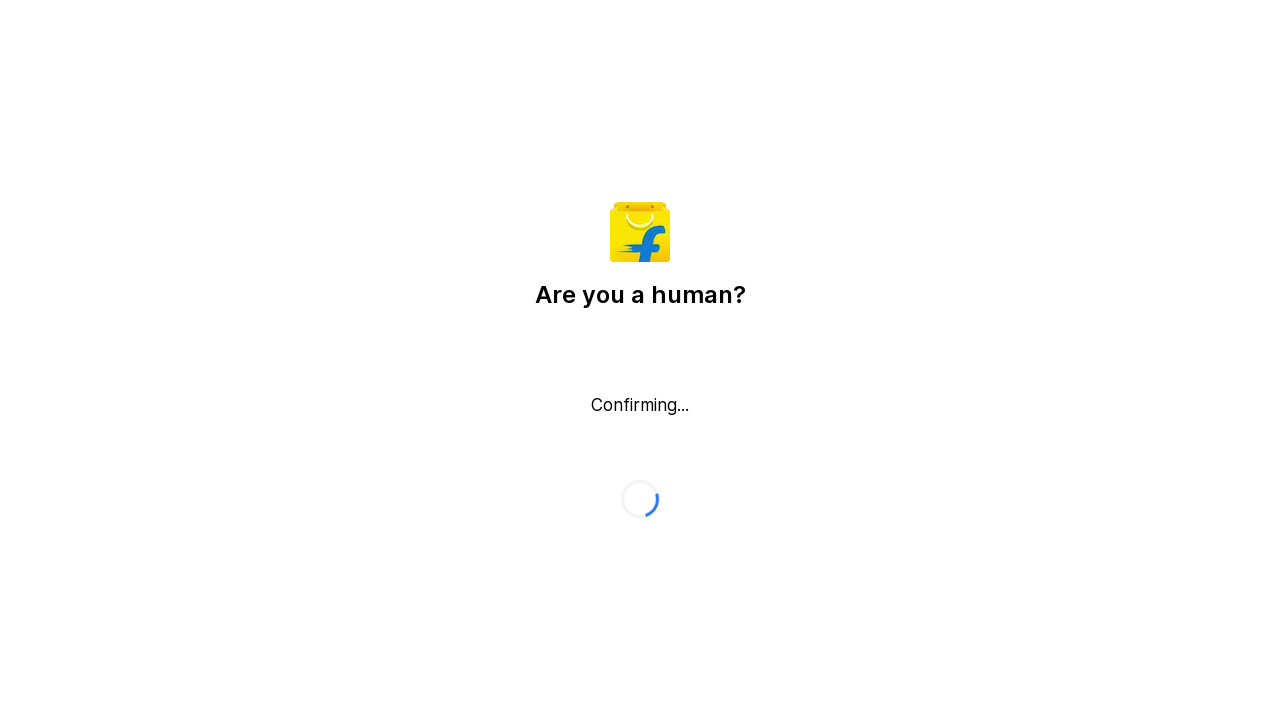

Reached bottom of page - no more content to load
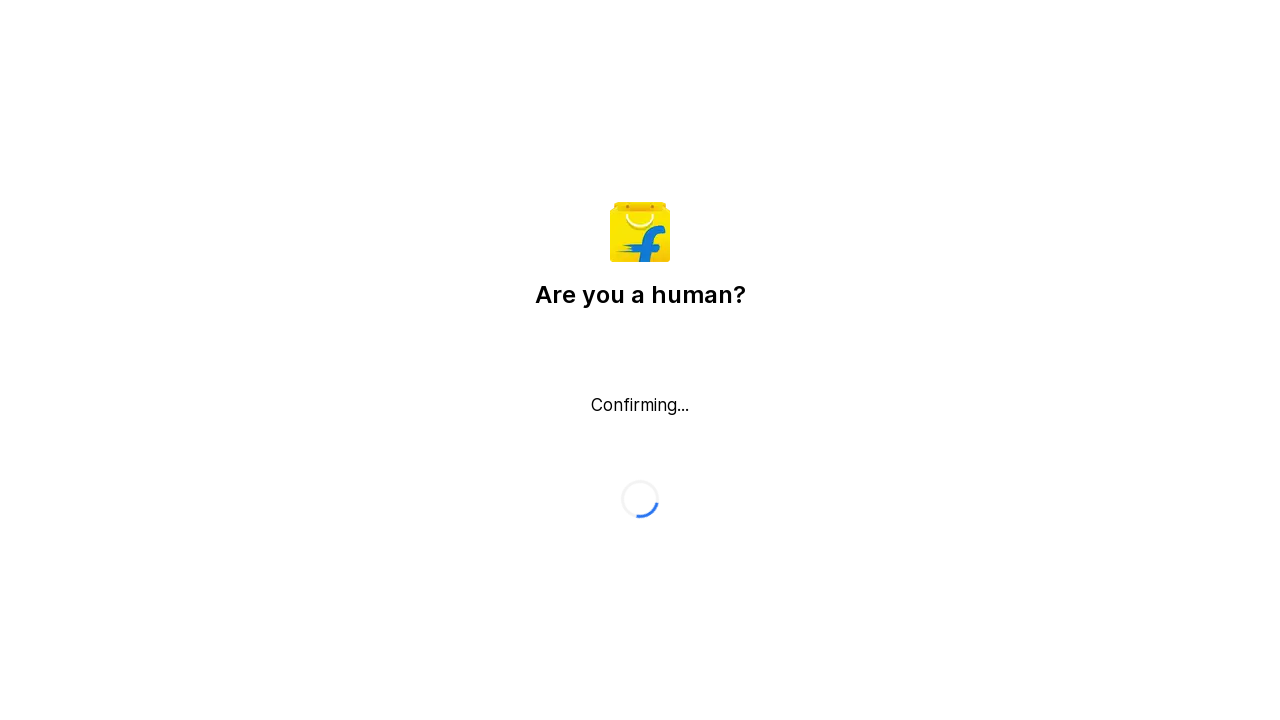

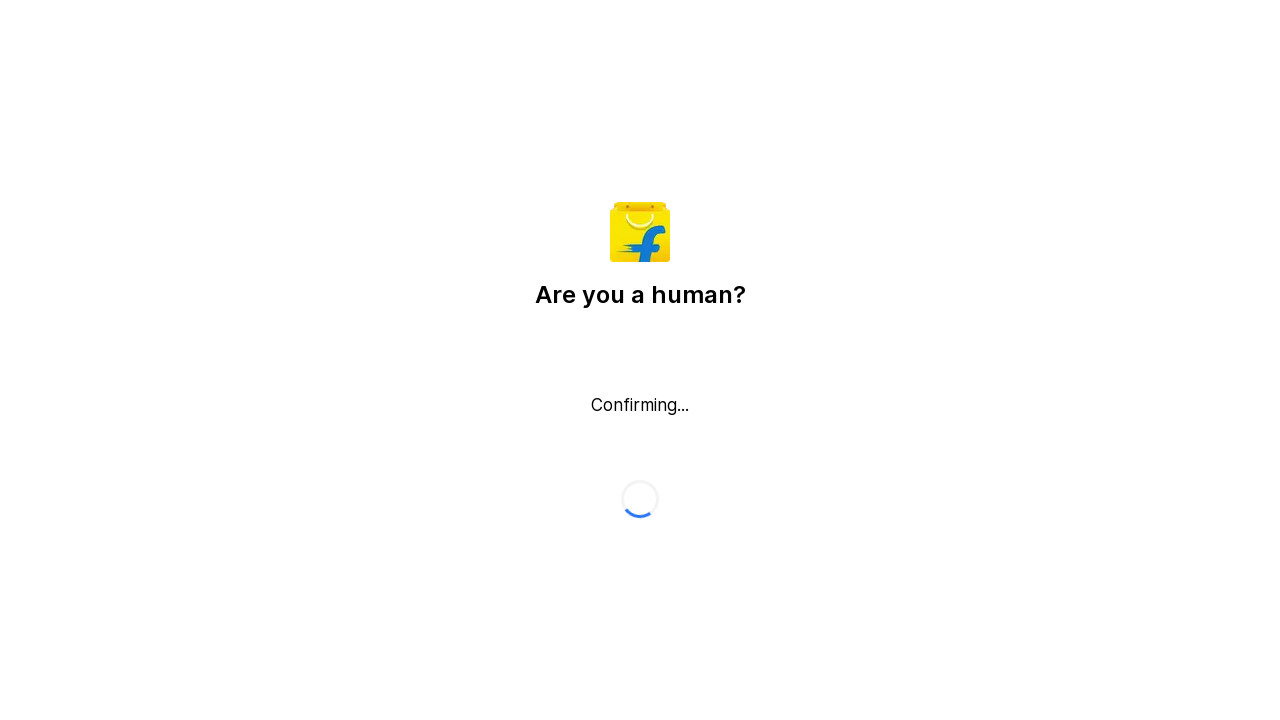